Clicks on the Load Delay link from the main page and verifies the Load Delays page loads

Starting URL: http://uitestingplayground.com/

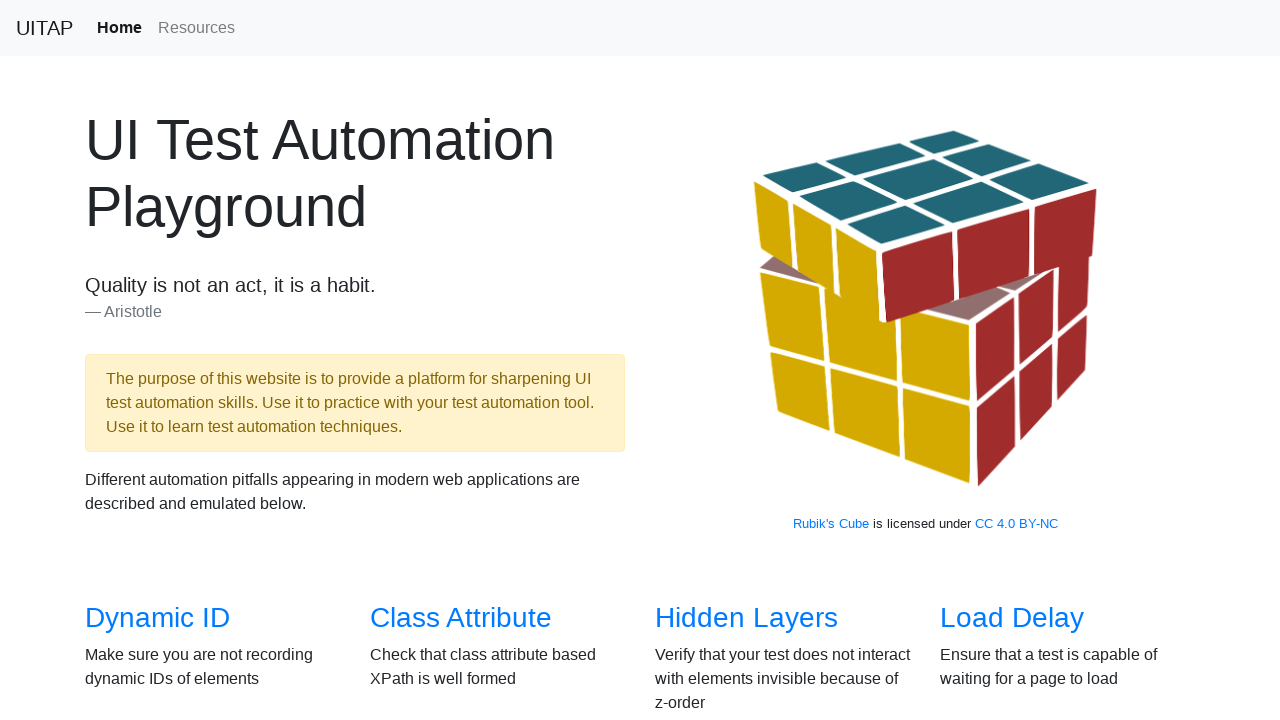

Clicked on the Load Delay link at (1012, 618) on a[href='/loaddelay']
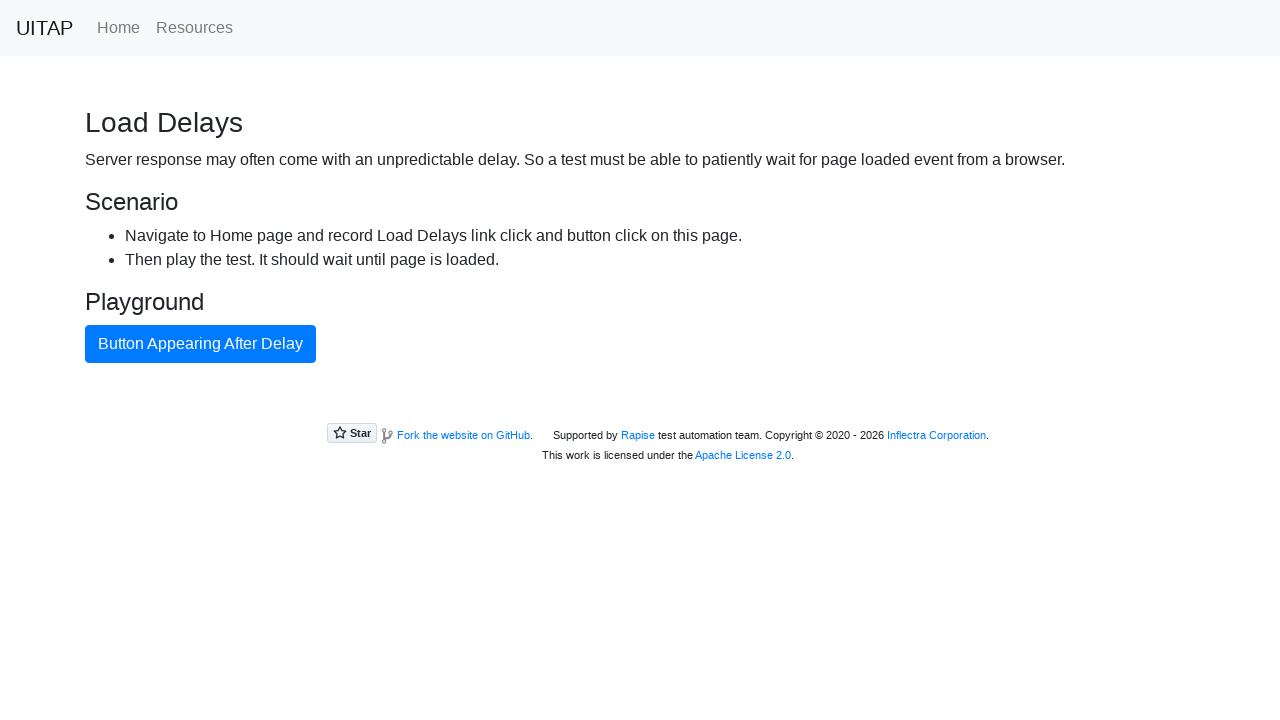

Load Delays page loaded and title verified
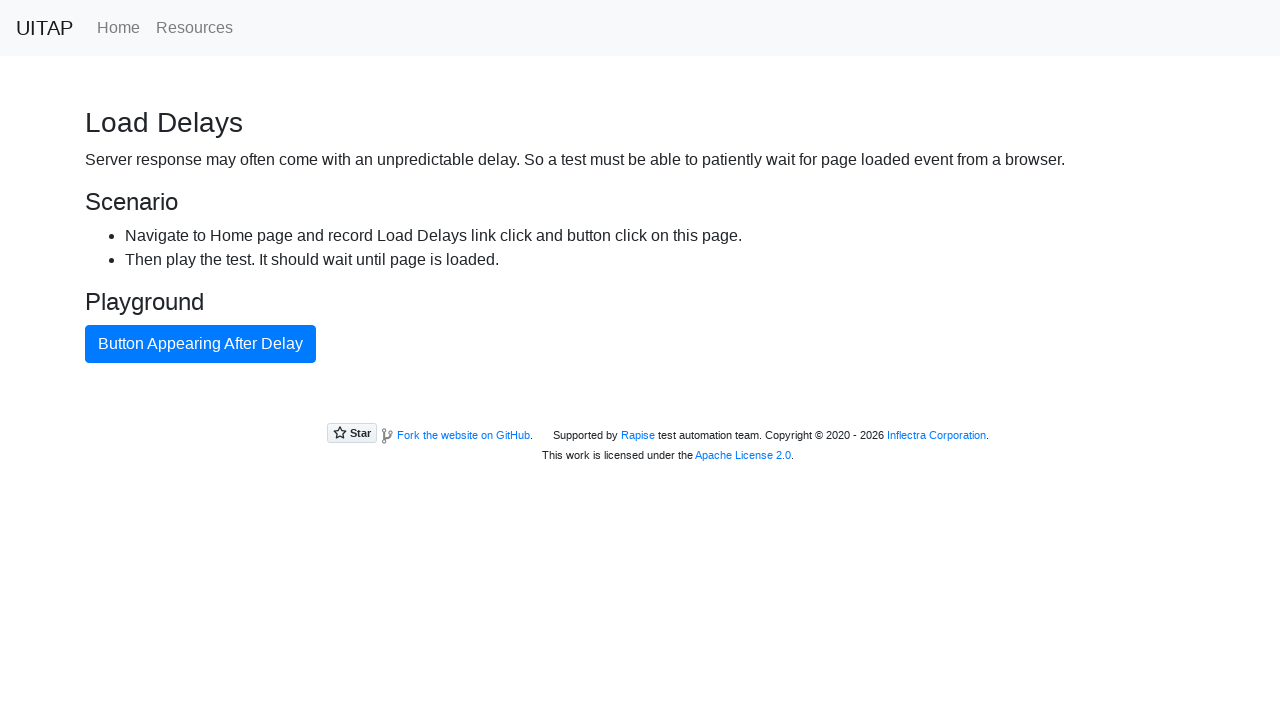

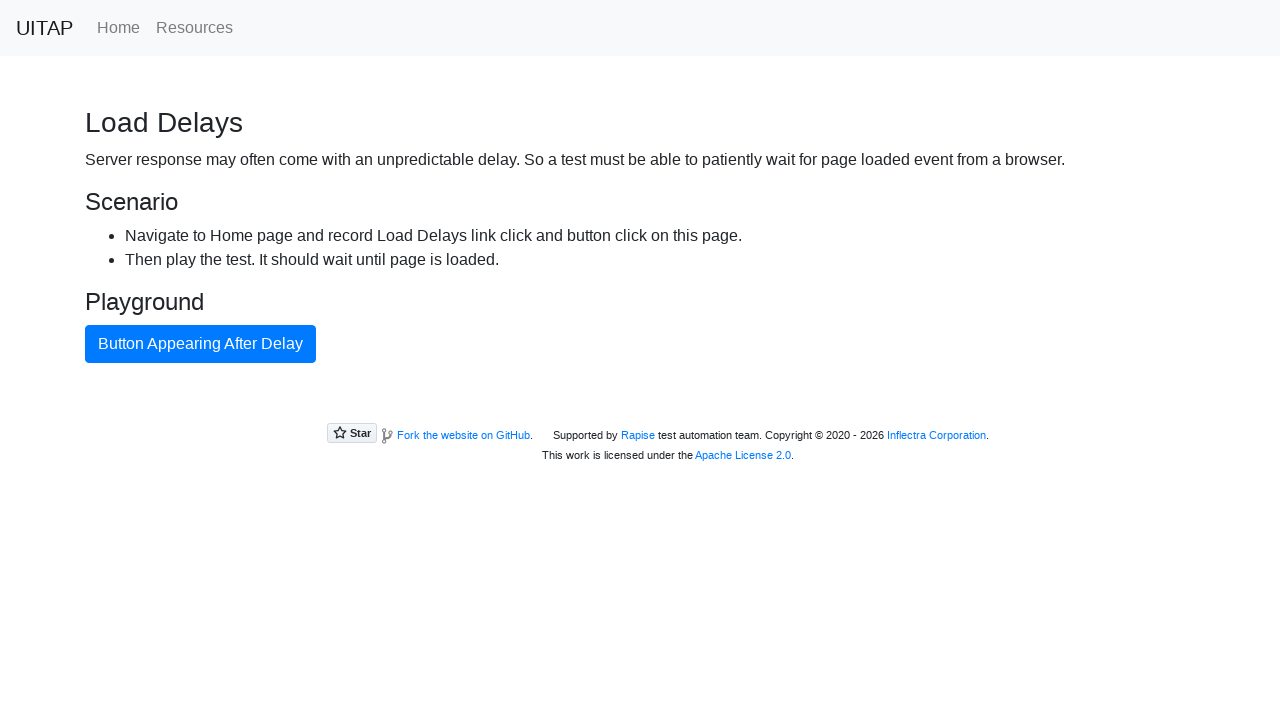